Navigates to a Selenium demo web form and fills in text input and textarea fields

Starting URL: https://www.selenium.dev/selenium/web/web-form.html

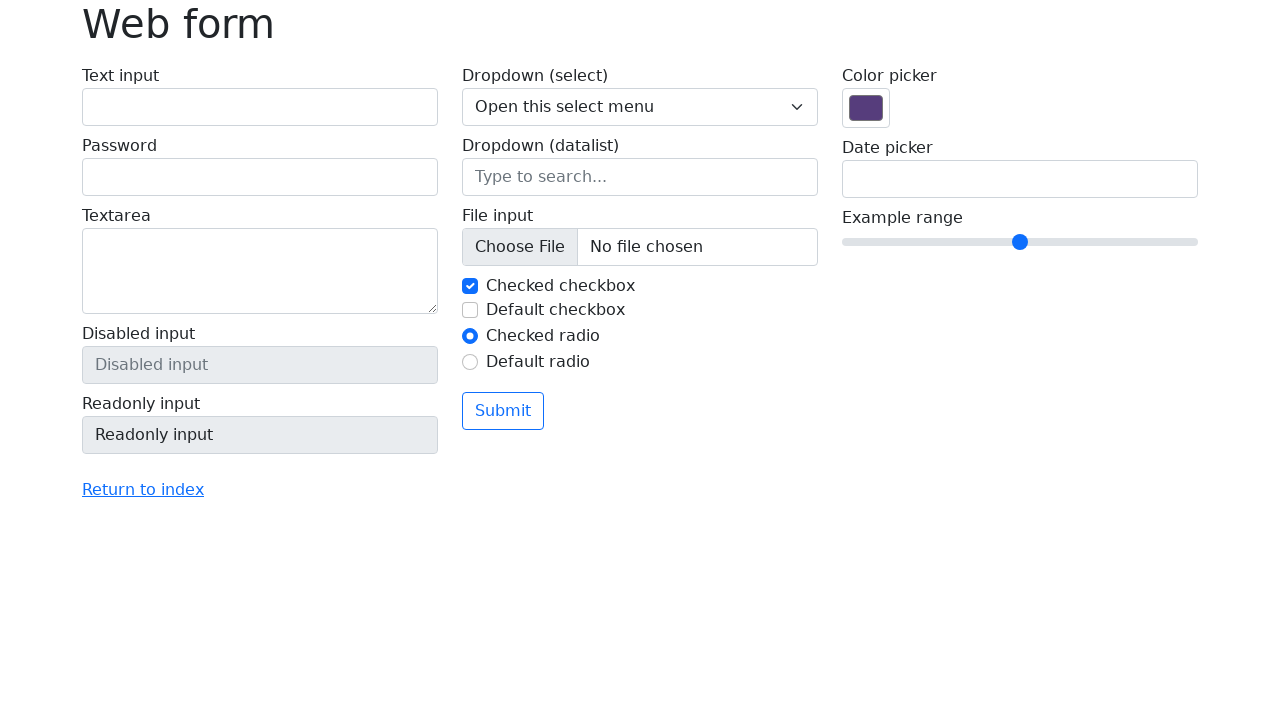

Filled text input field with 'Selenium' on input[name='my-text']
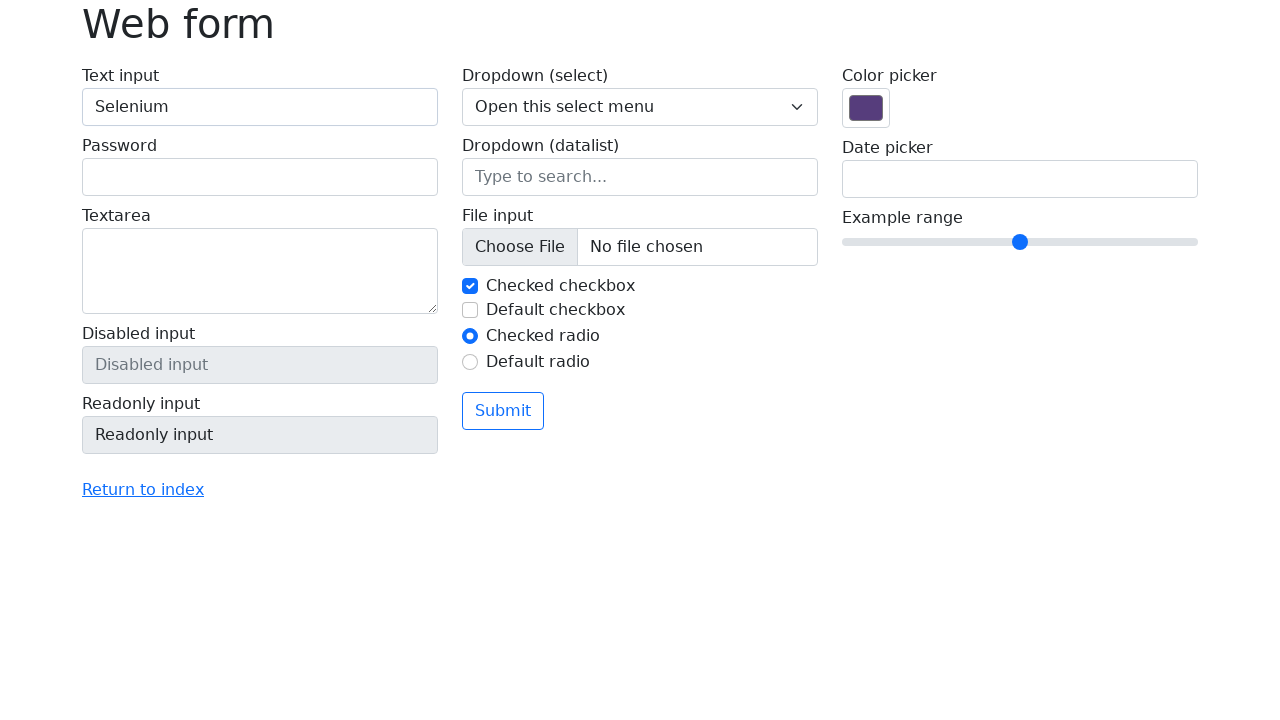

Filled textarea field with 'Vinay Kumar Singh' on textarea[name='my-textarea']
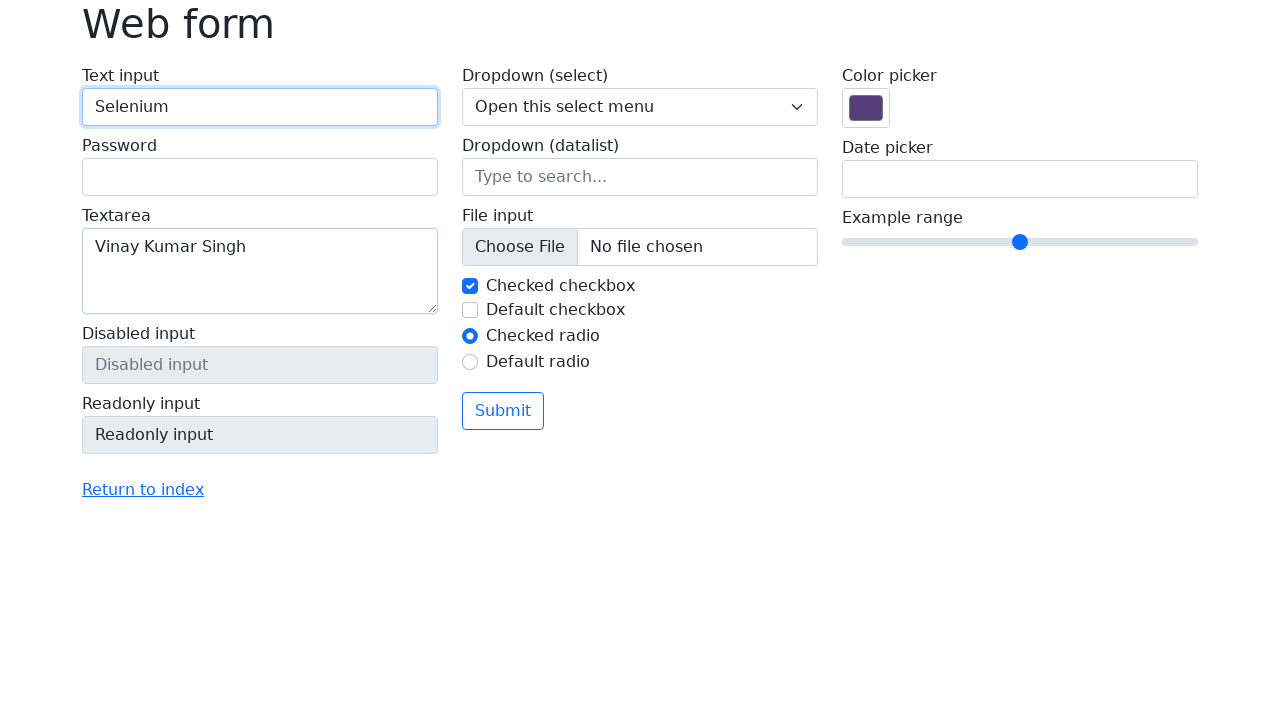

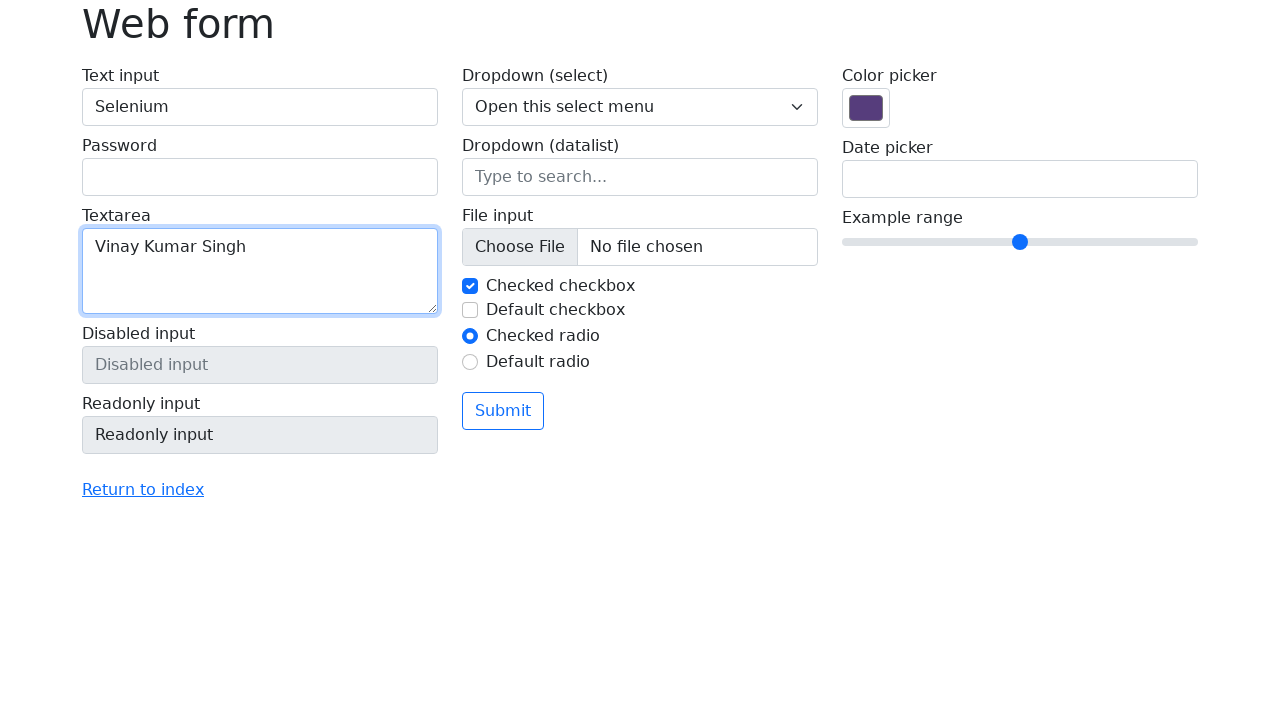